Tests jQuery UI selectable functionality by selecting multiple items using Ctrl+click

Starting URL: https://jqueryui.com/selectable/

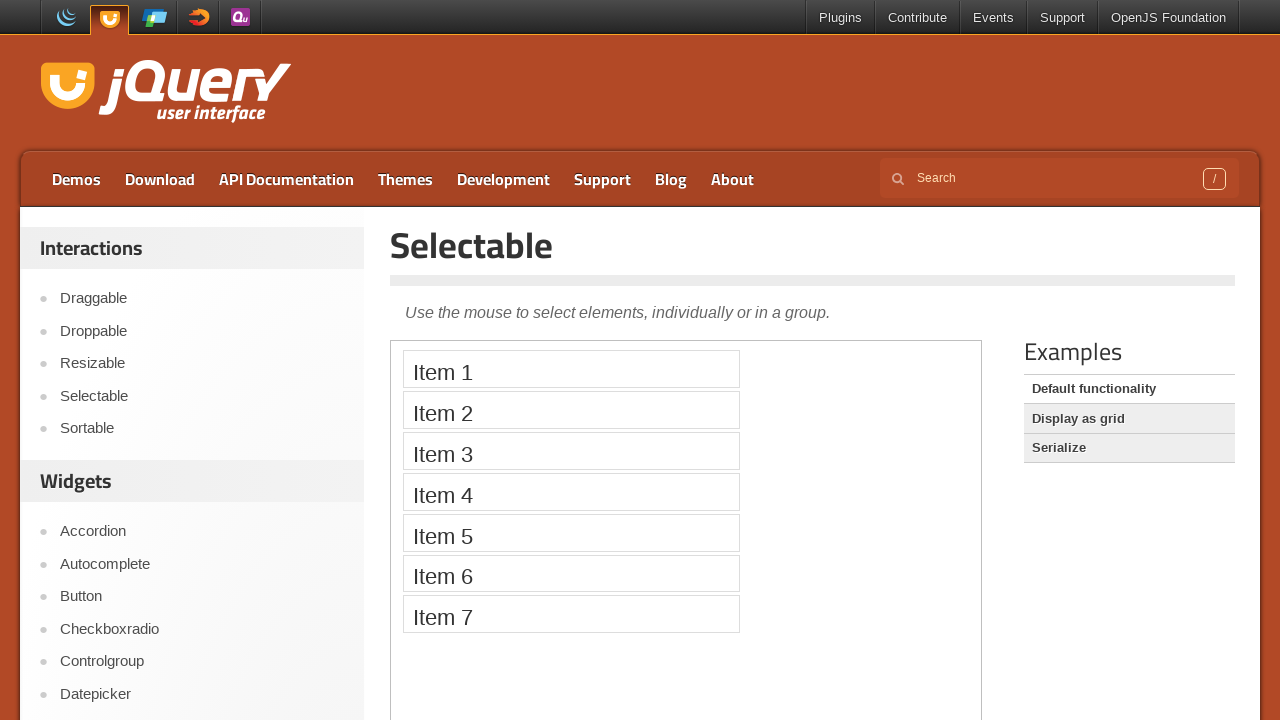

Located iframe containing selectable demo
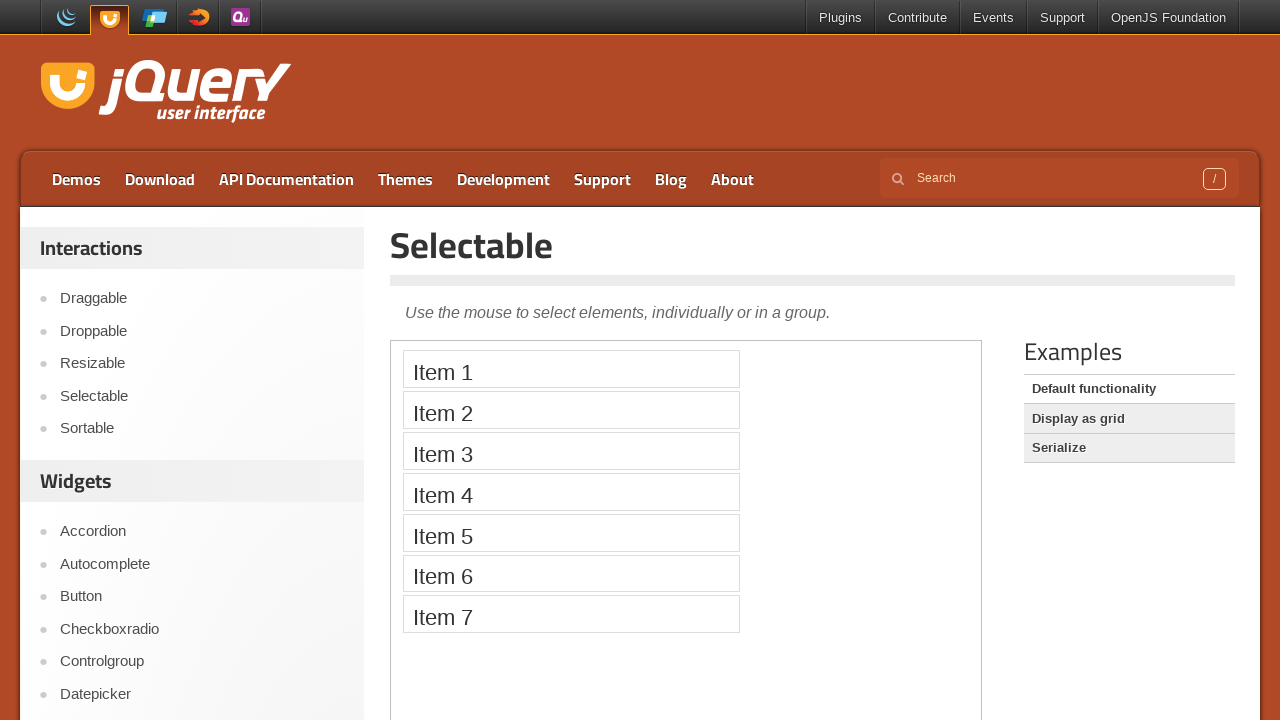

Located first selectable item
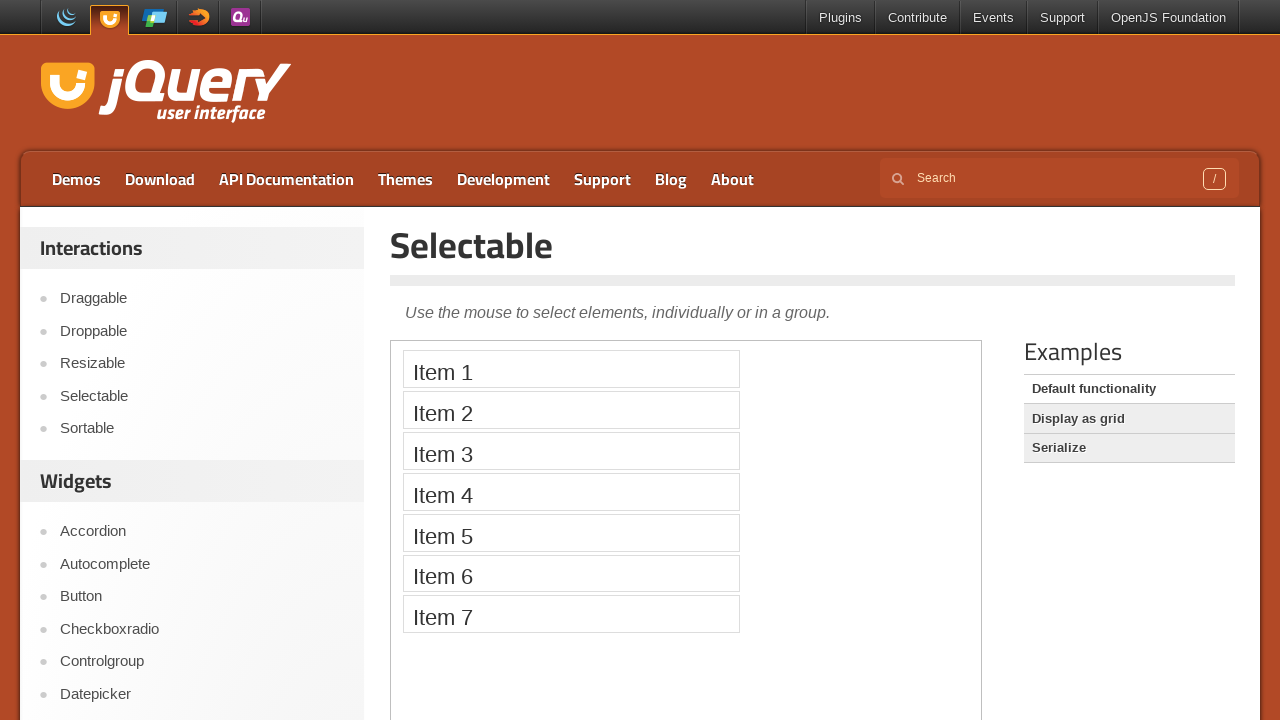

Located second selectable item
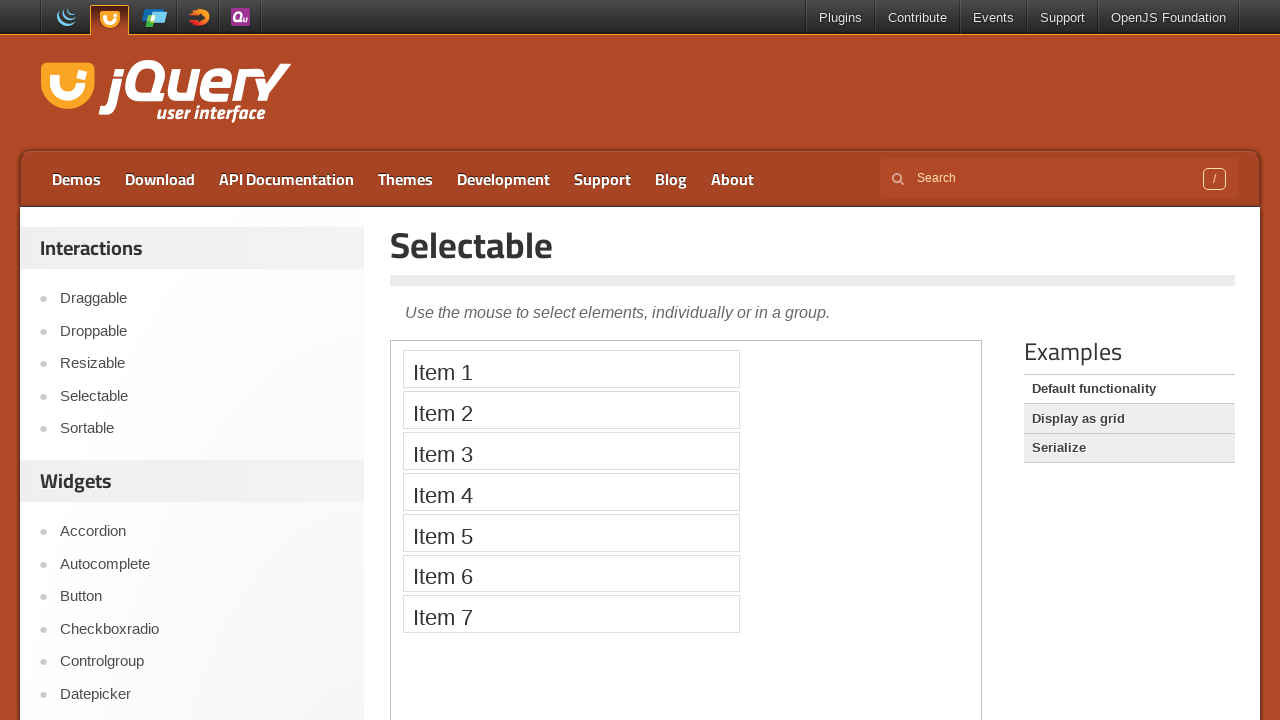

Located third selectable item
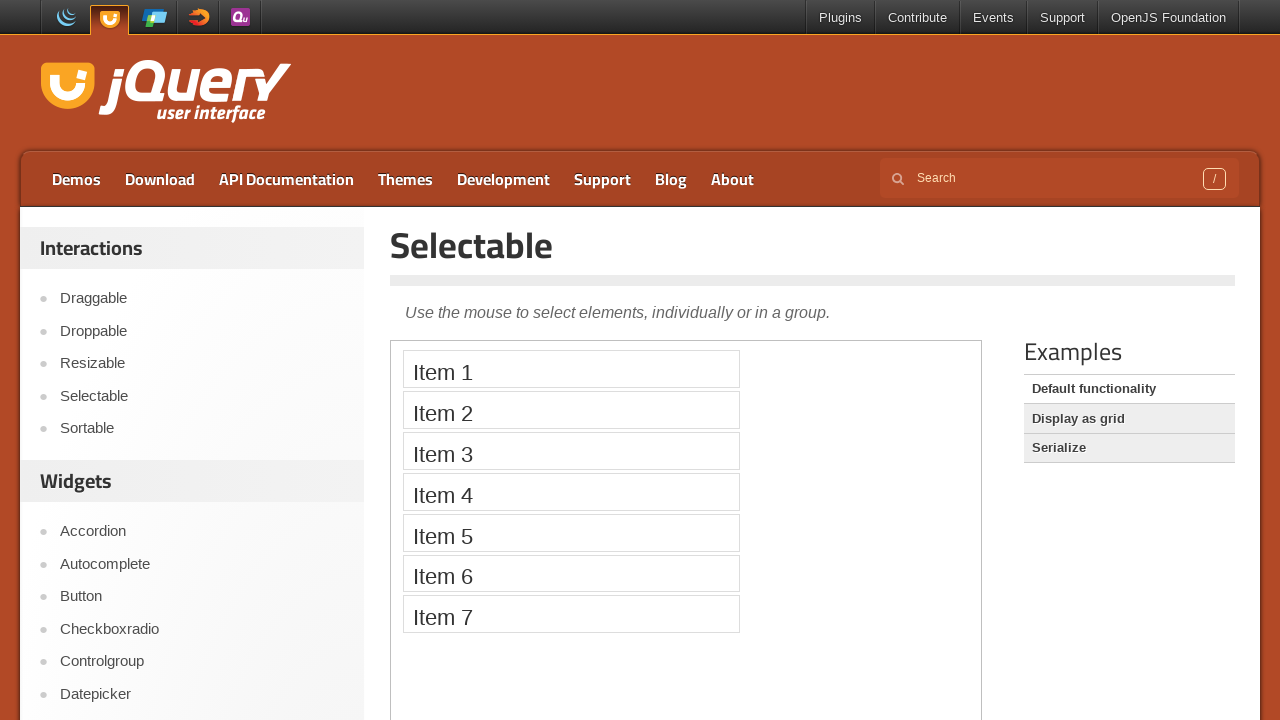

Located fourth selectable item
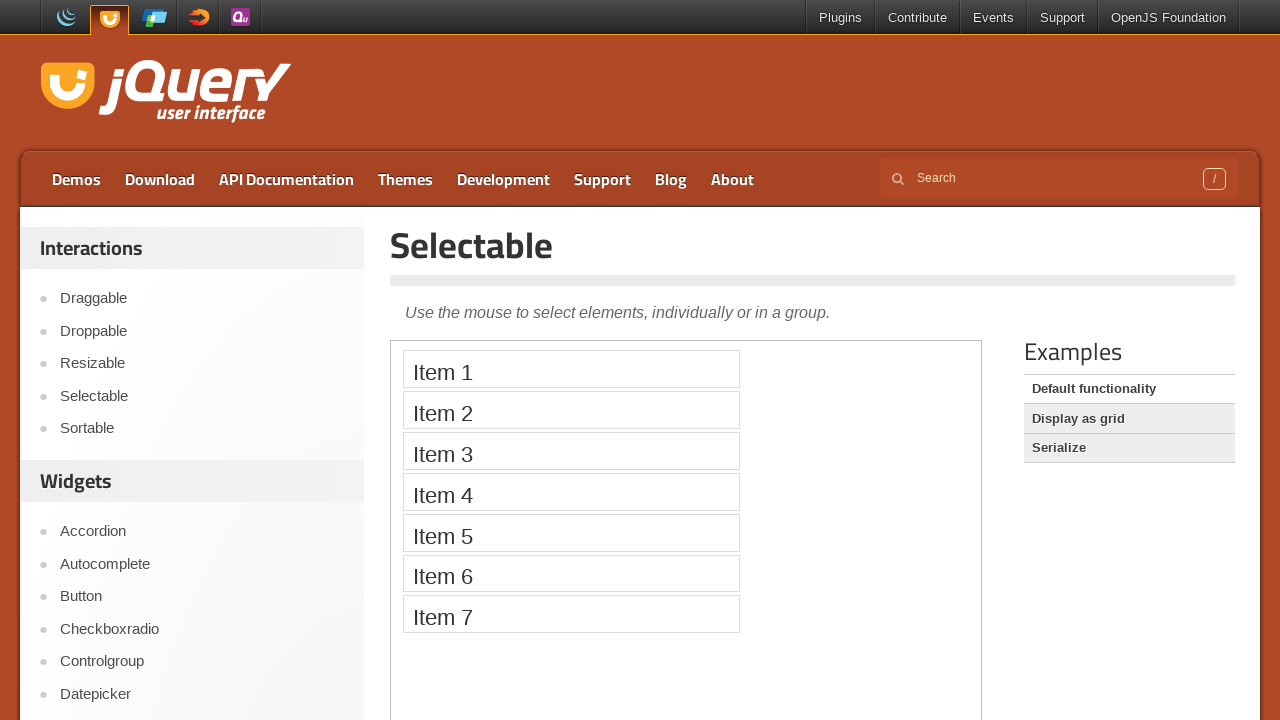

Pressed Control key down for multi-select
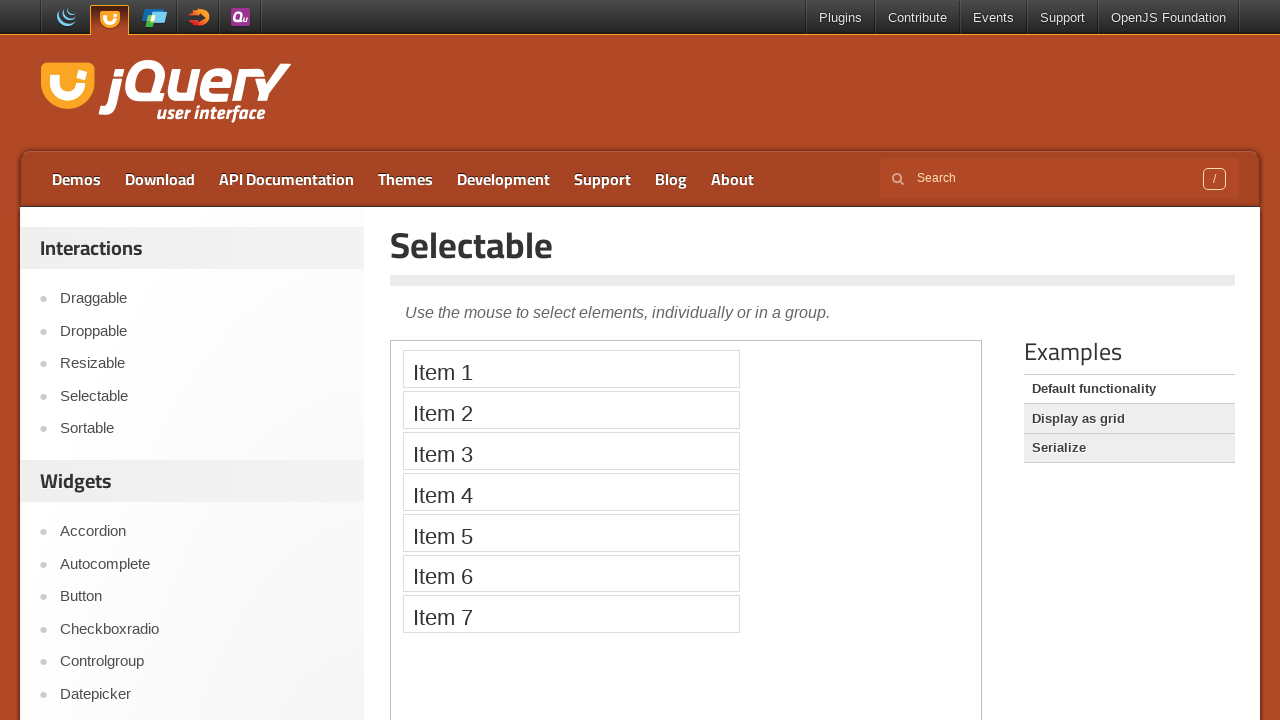

Ctrl+clicked first item at (571, 369) on iframe >> nth=0 >> internal:control=enter-frame >> xpath=//ol/li[1]
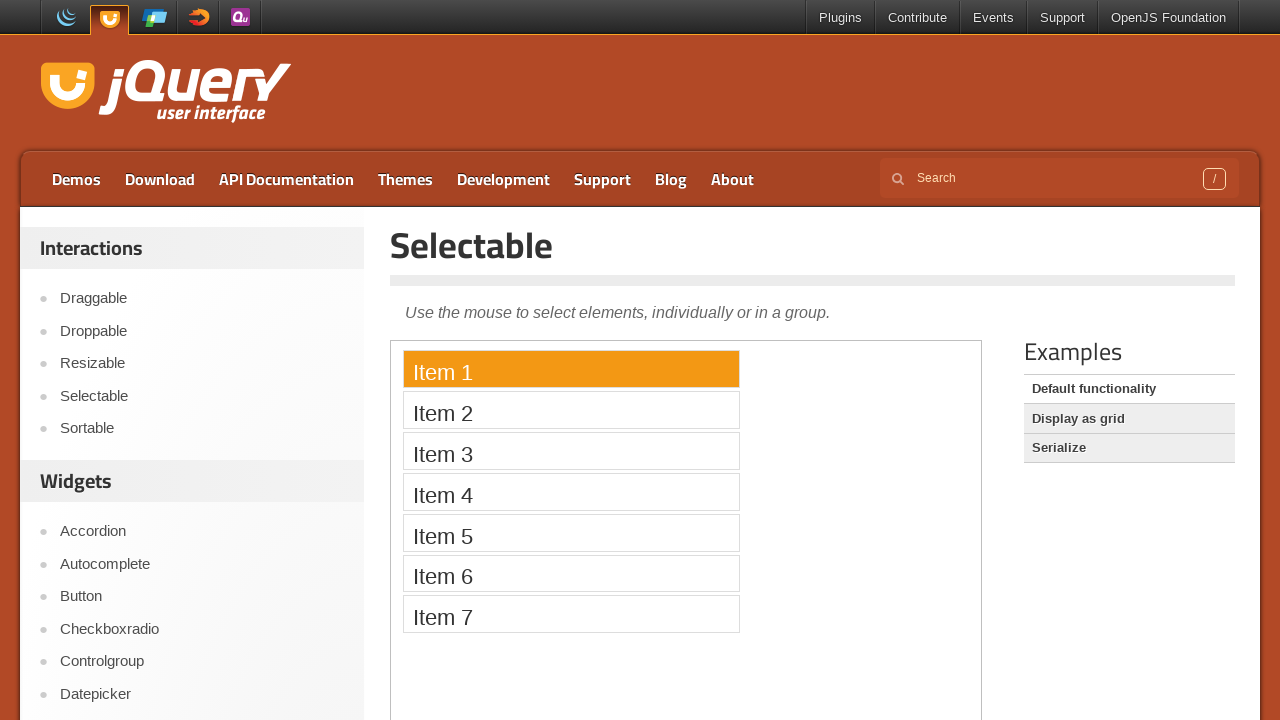

Ctrl+clicked second item at (571, 410) on iframe >> nth=0 >> internal:control=enter-frame >> xpath=//ol/li[2]
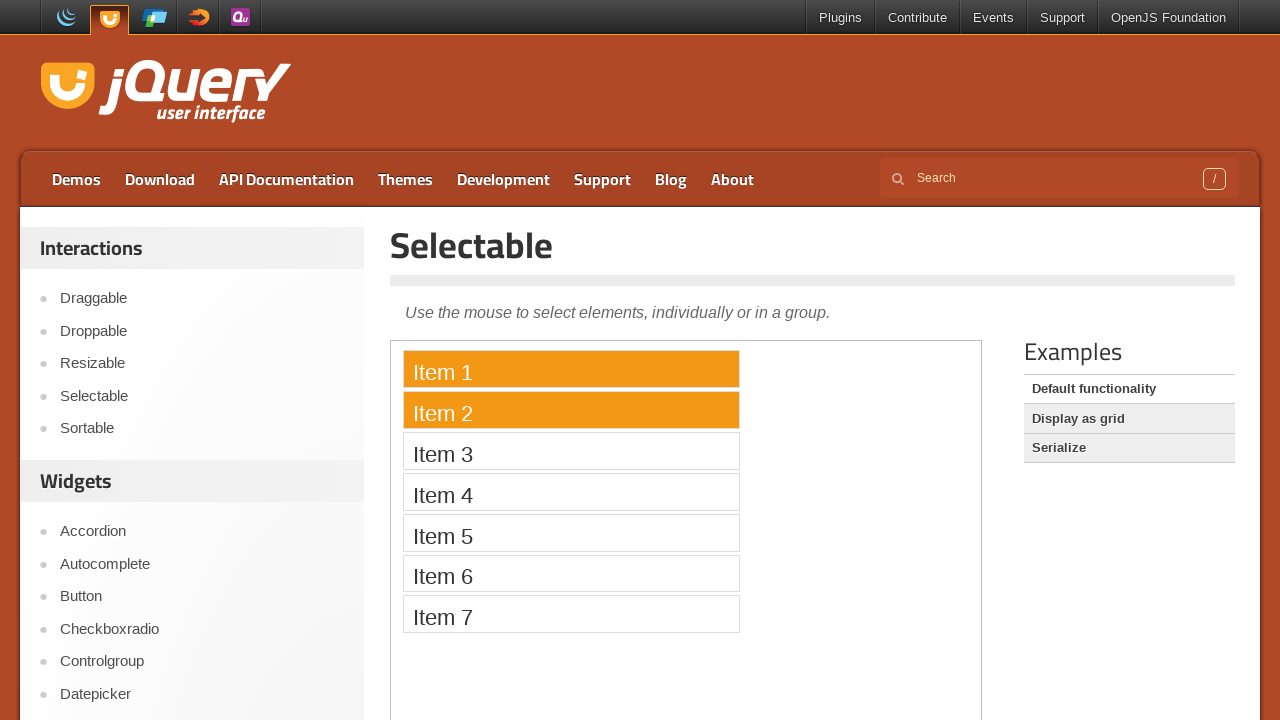

Ctrl+clicked third item at (571, 451) on iframe >> nth=0 >> internal:control=enter-frame >> xpath=//ol/li[3]
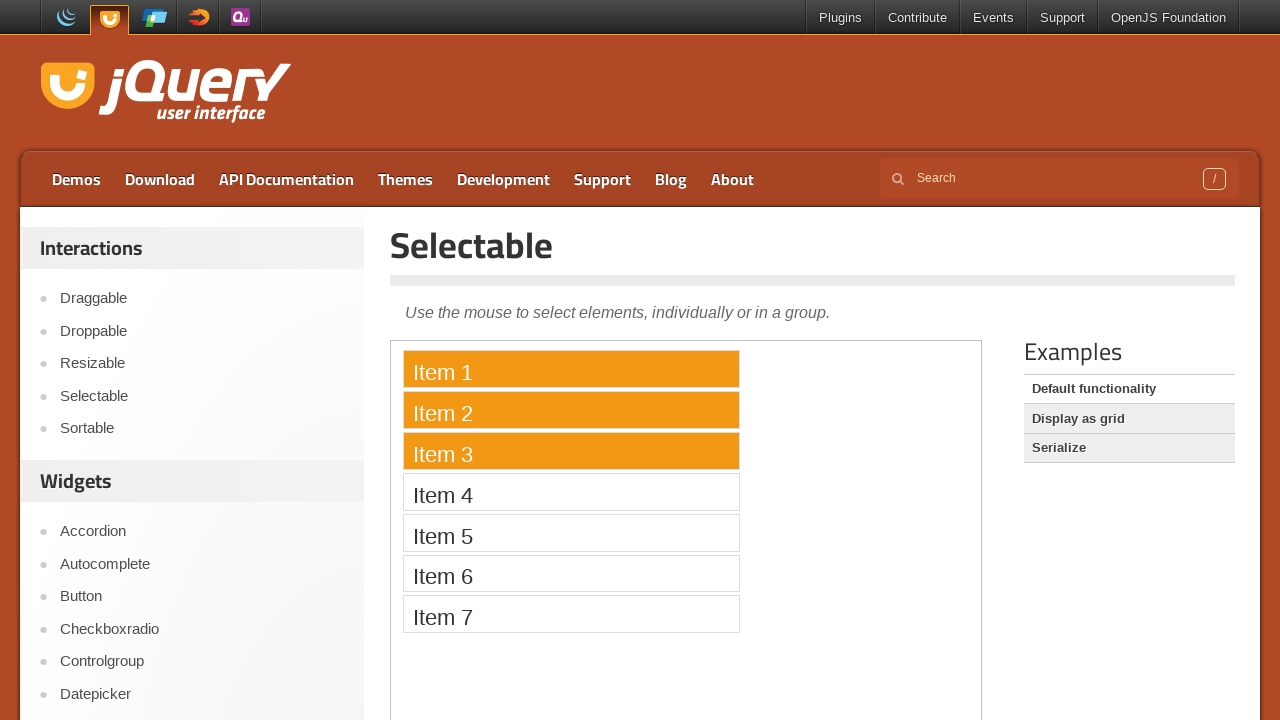

Ctrl+clicked fourth item at (571, 492) on iframe >> nth=0 >> internal:control=enter-frame >> xpath=//ol/li[4]
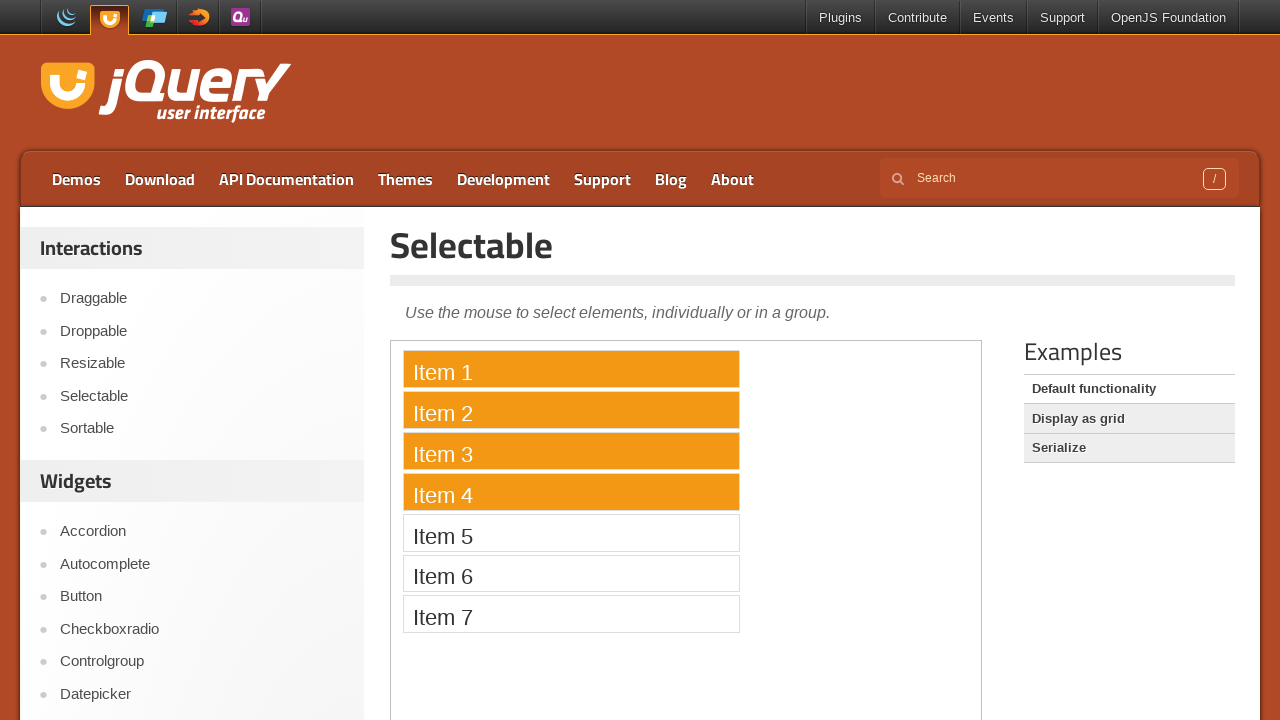

Released Control key, completed multi-select of all four items
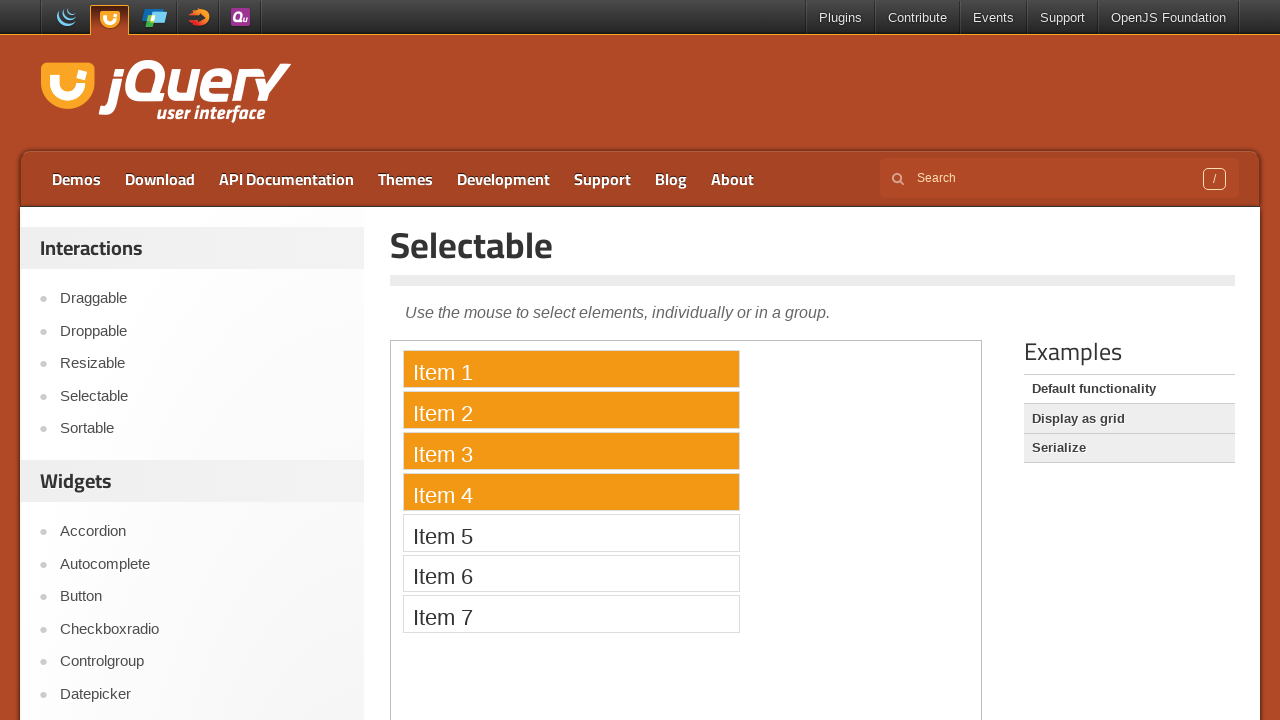

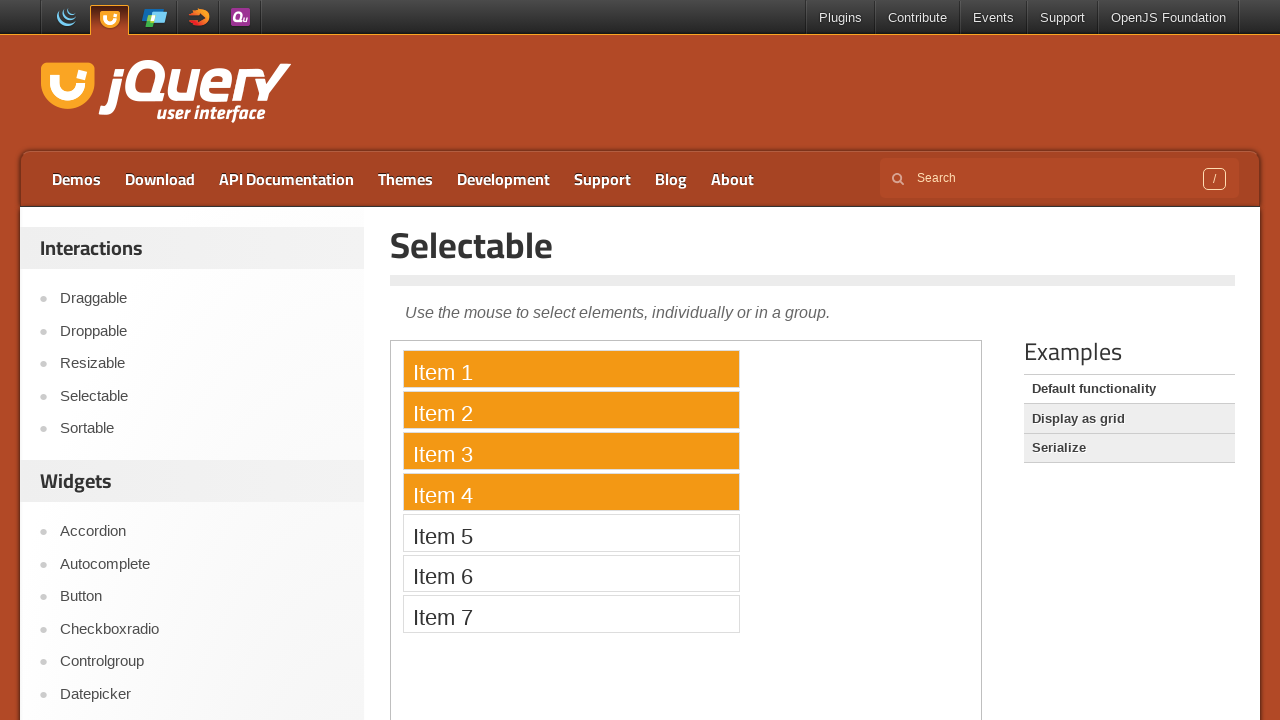